Navigates to LOFT website and validates the page title matches the expected value

Starting URL: https://www.loft.com

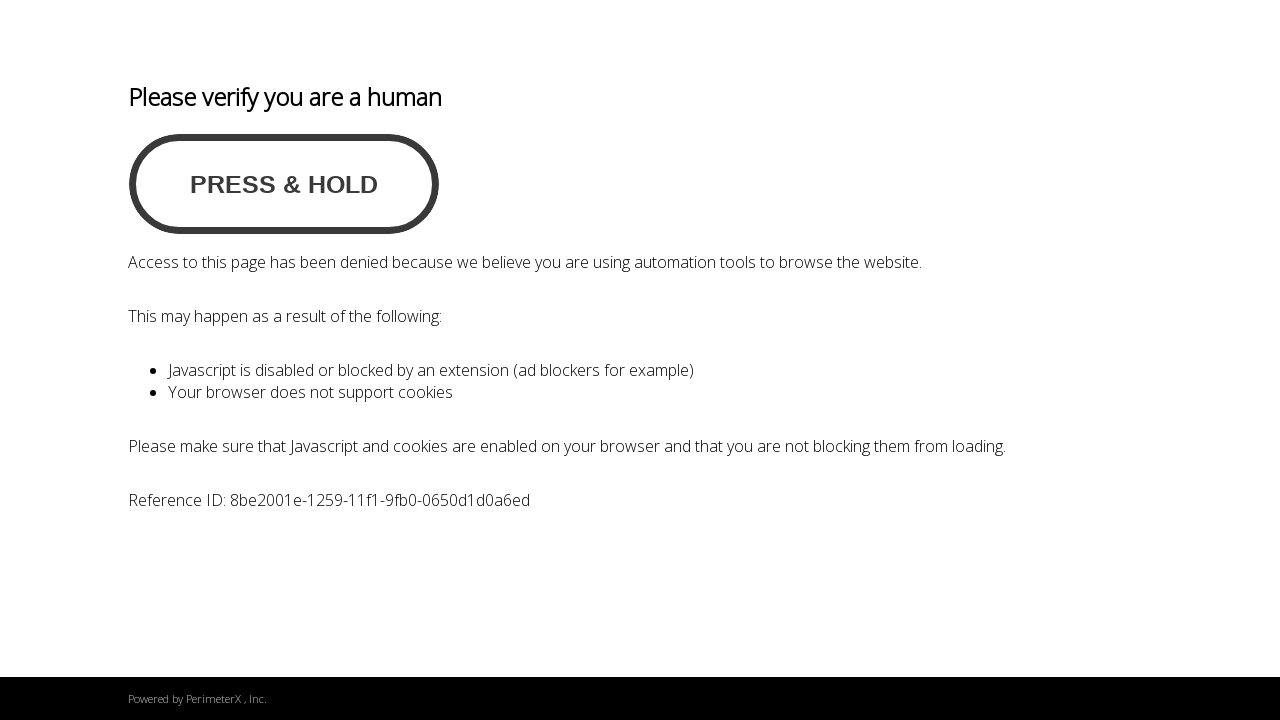

Navigated to LOFT website at https://www.loft.com
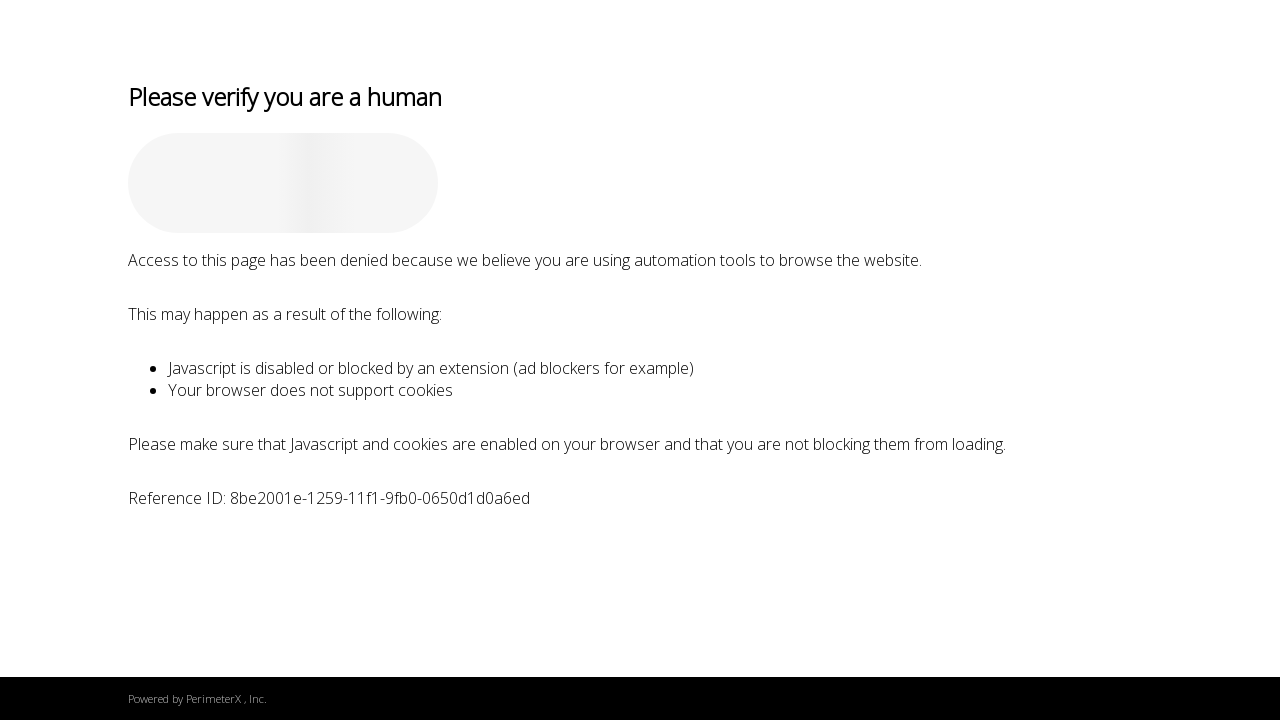

Retrieved page title
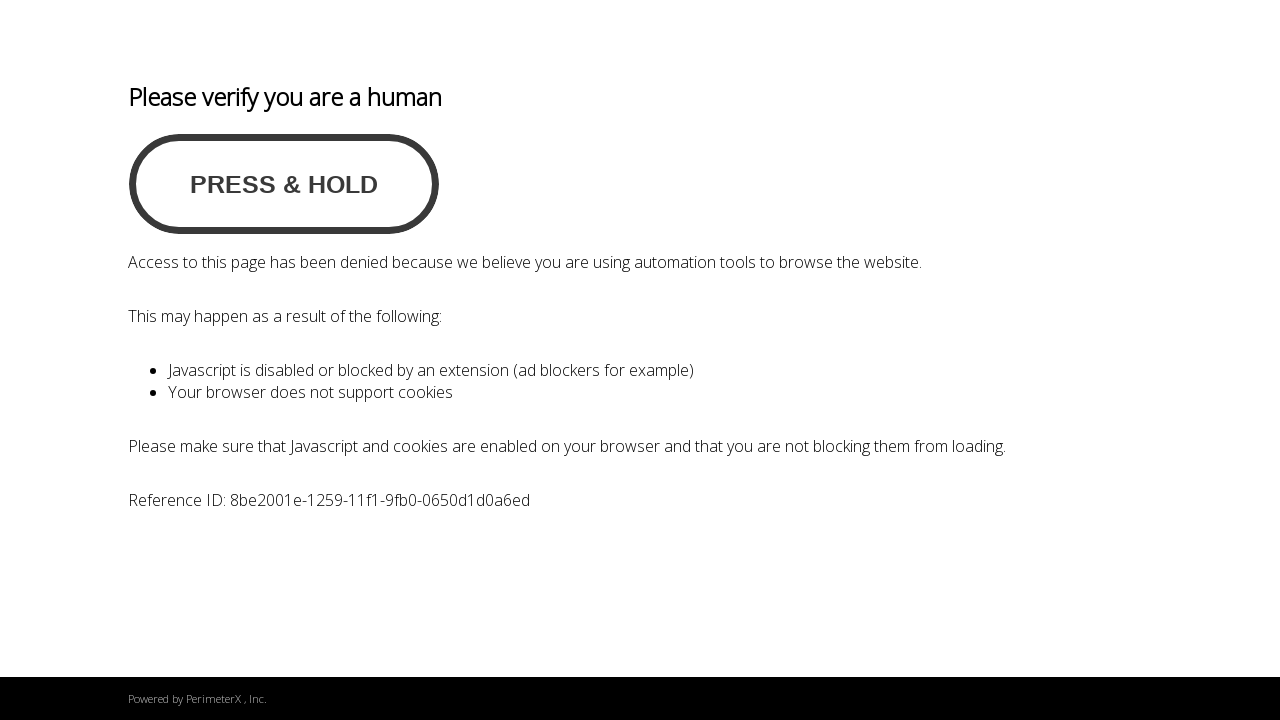

Page title does not match expected value. Actual title: 'Access to this page has been denied.'
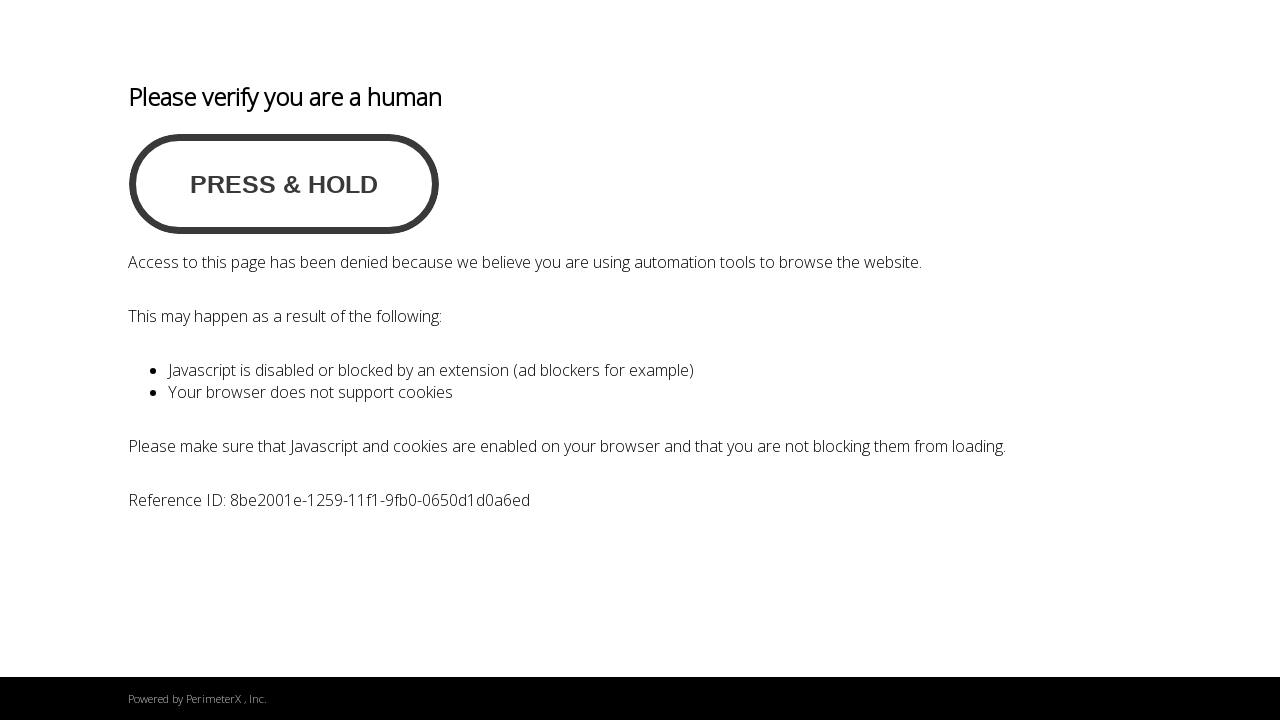

Retrieved current URL: https://www.loft.com/on/demandware.store/Sites-Loft-Site/default/PX-Show?url=aHR0cHM6Ly93d3cubG9mdC5jb20vb24vZGVtYW5kd2FyZS5zdG9yZS9TaXRlcy1Mb2Z0LVNpdGU%3d&frame=1772031127969
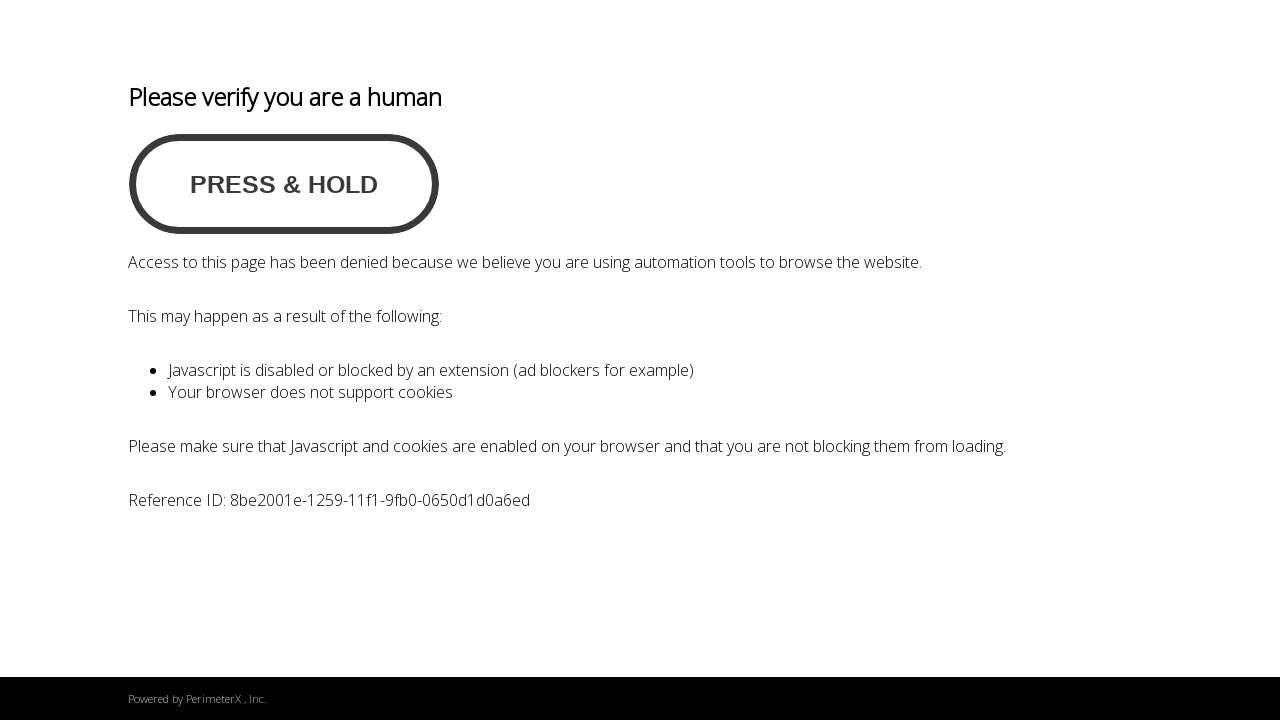

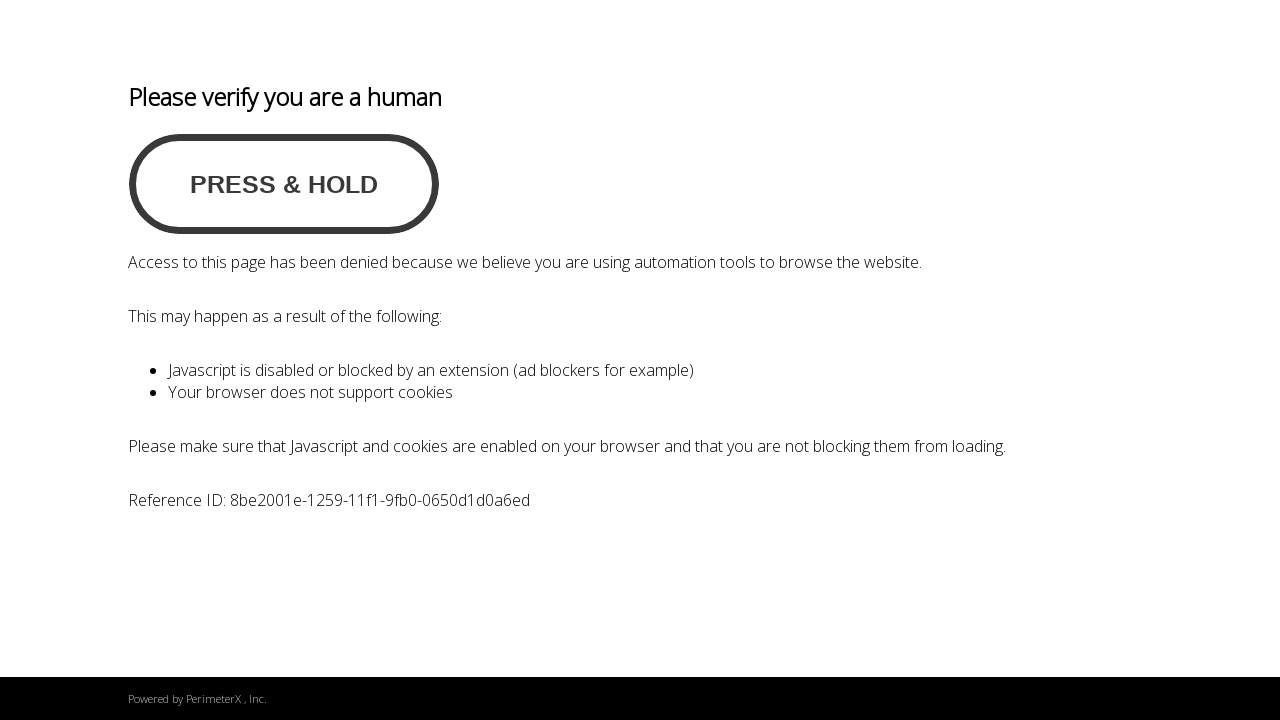